Tests drag and drop functionality by dragging an element to specific coordinates using offset

Starting URL: https://demoqa.com/droppable

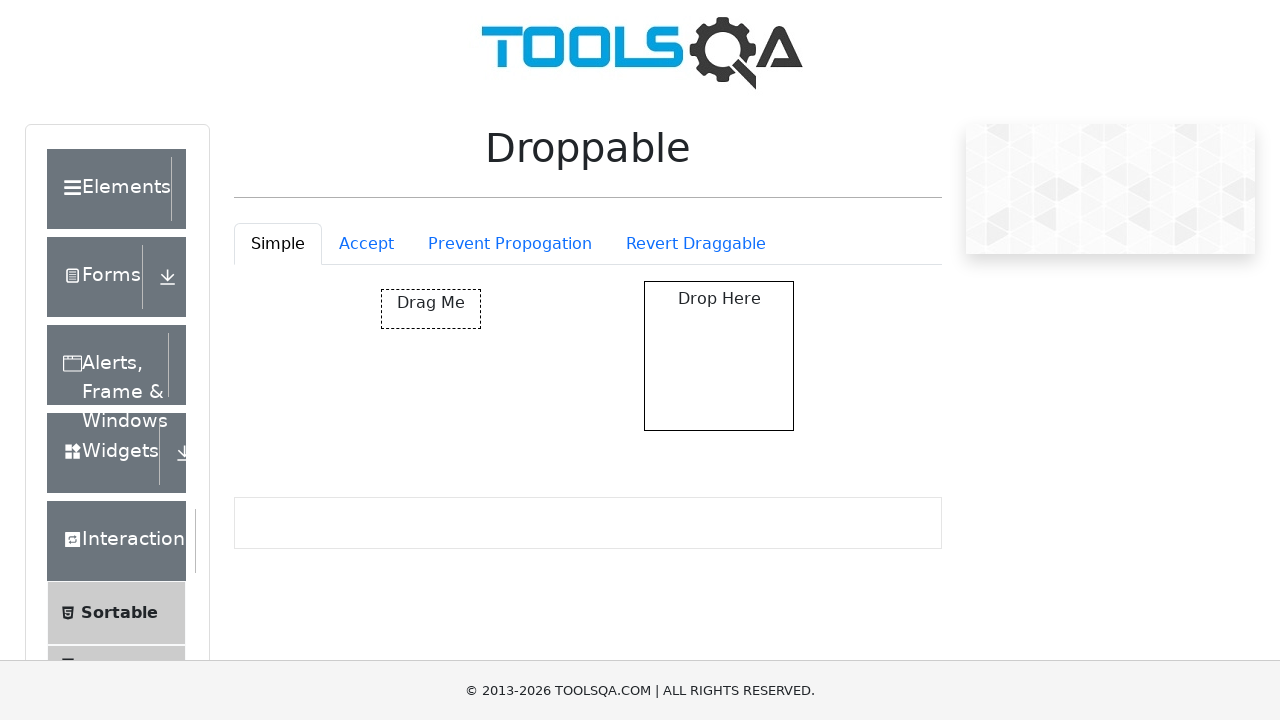

Navigated to droppable demo page
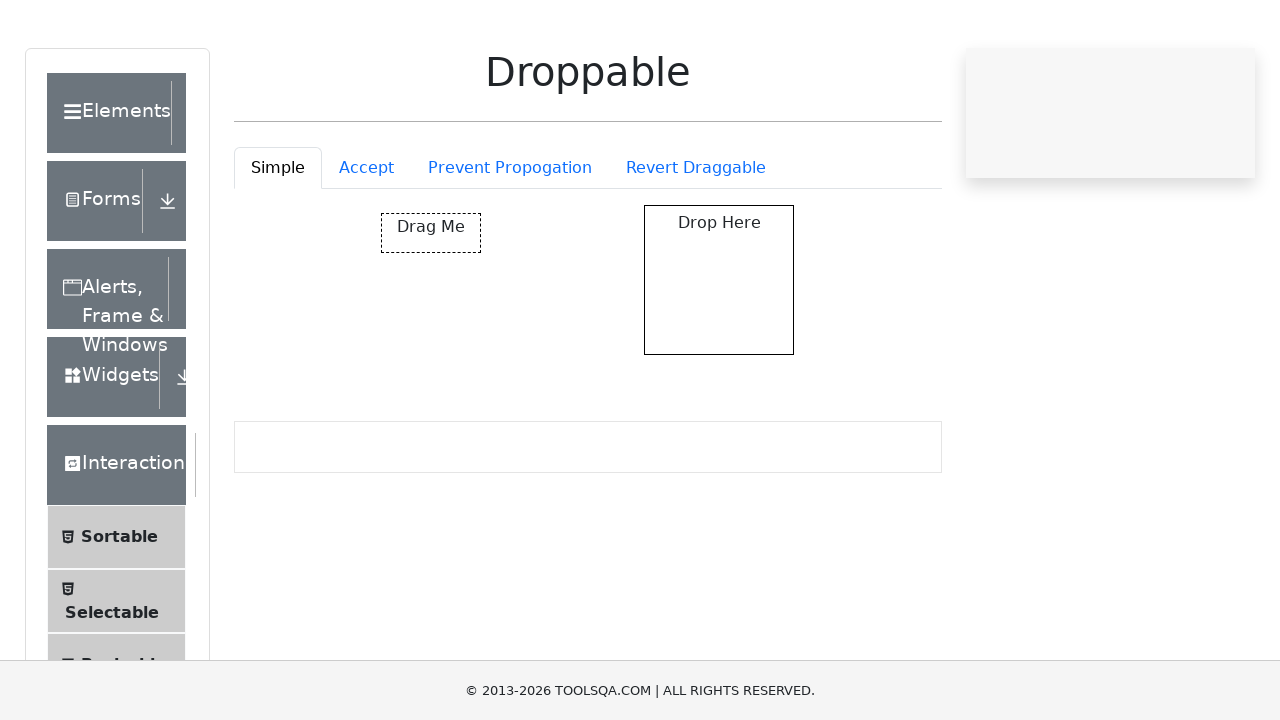

Located the draggable element
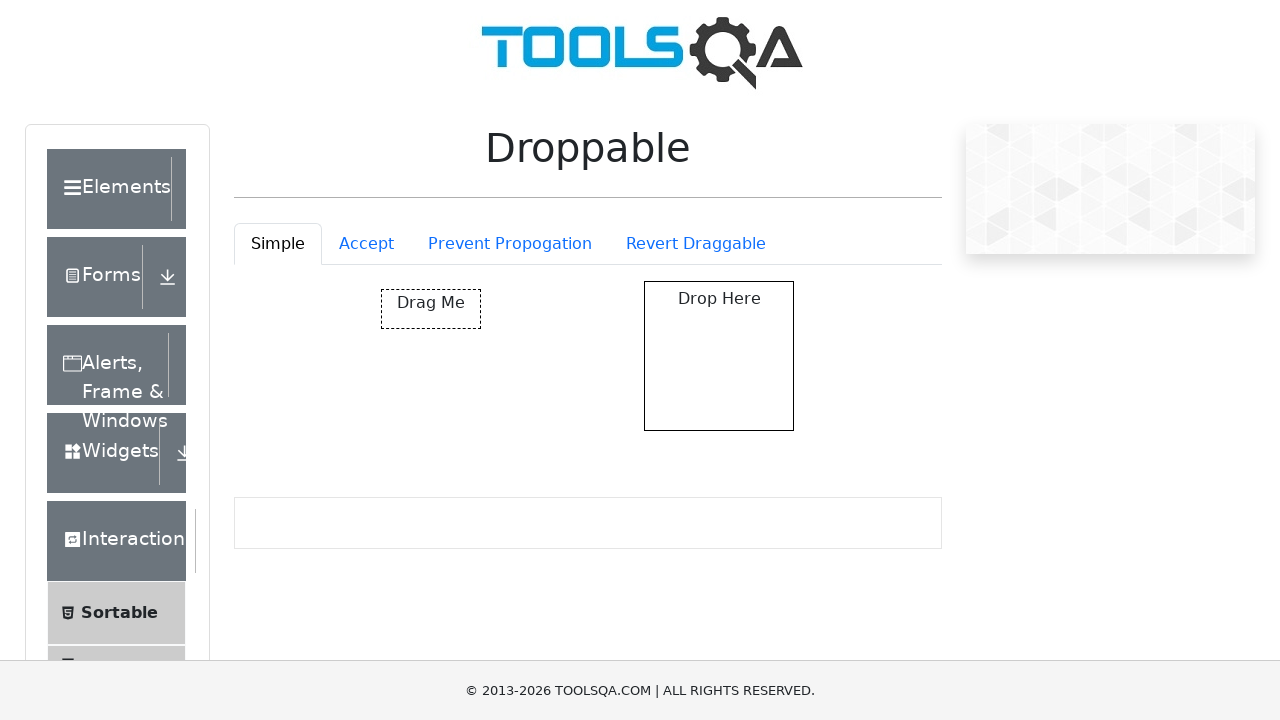

Retrieved bounding box of draggable element
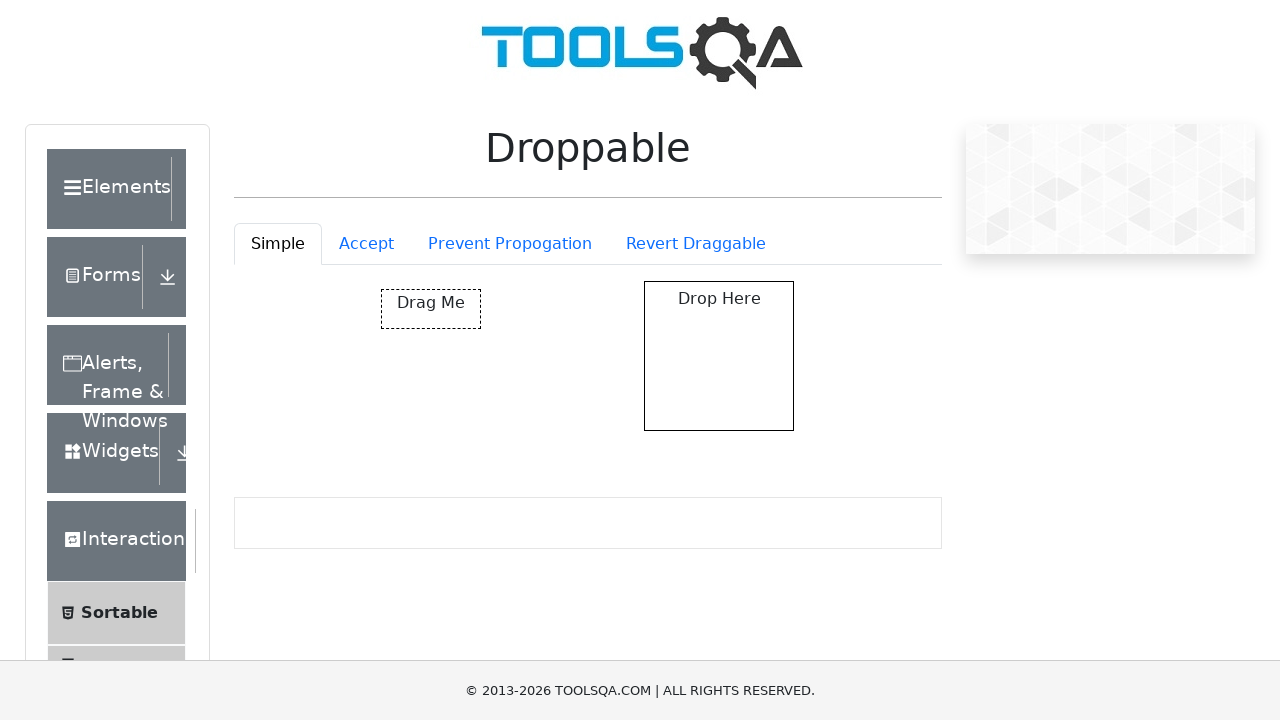

Moved mouse to center of draggable element at (431, 309)
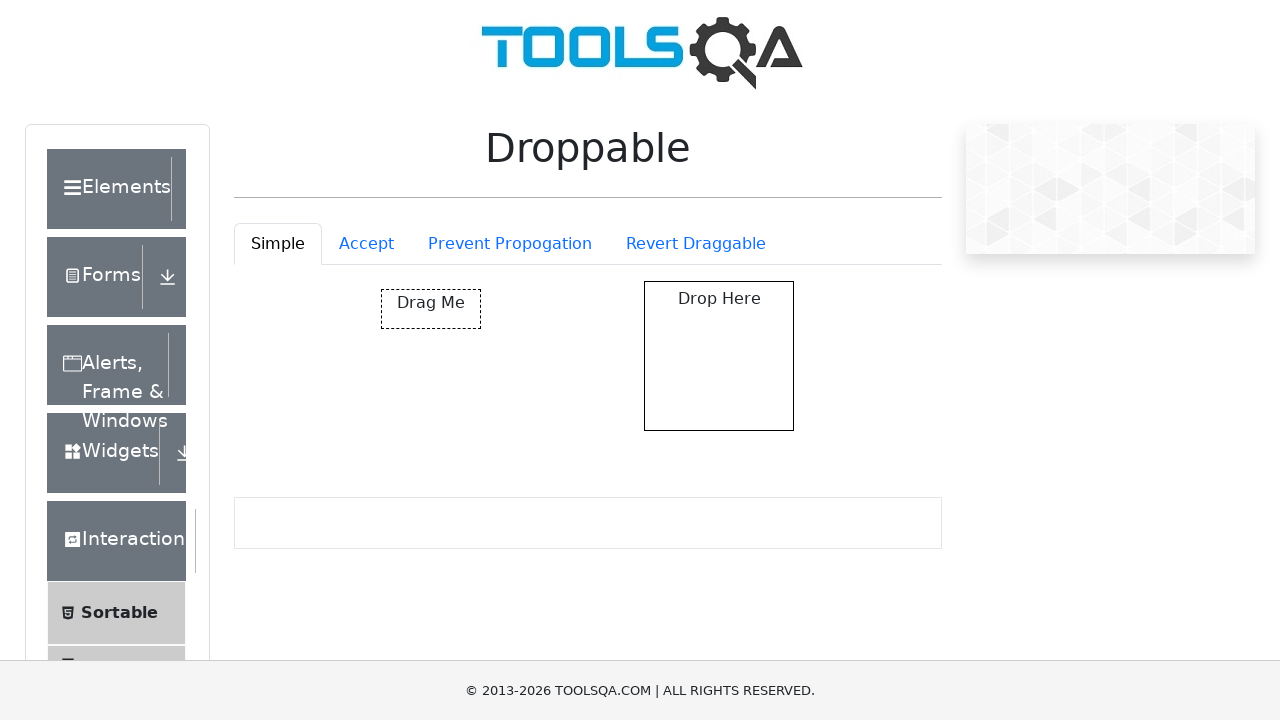

Pressed mouse button down to start drag at (431, 309)
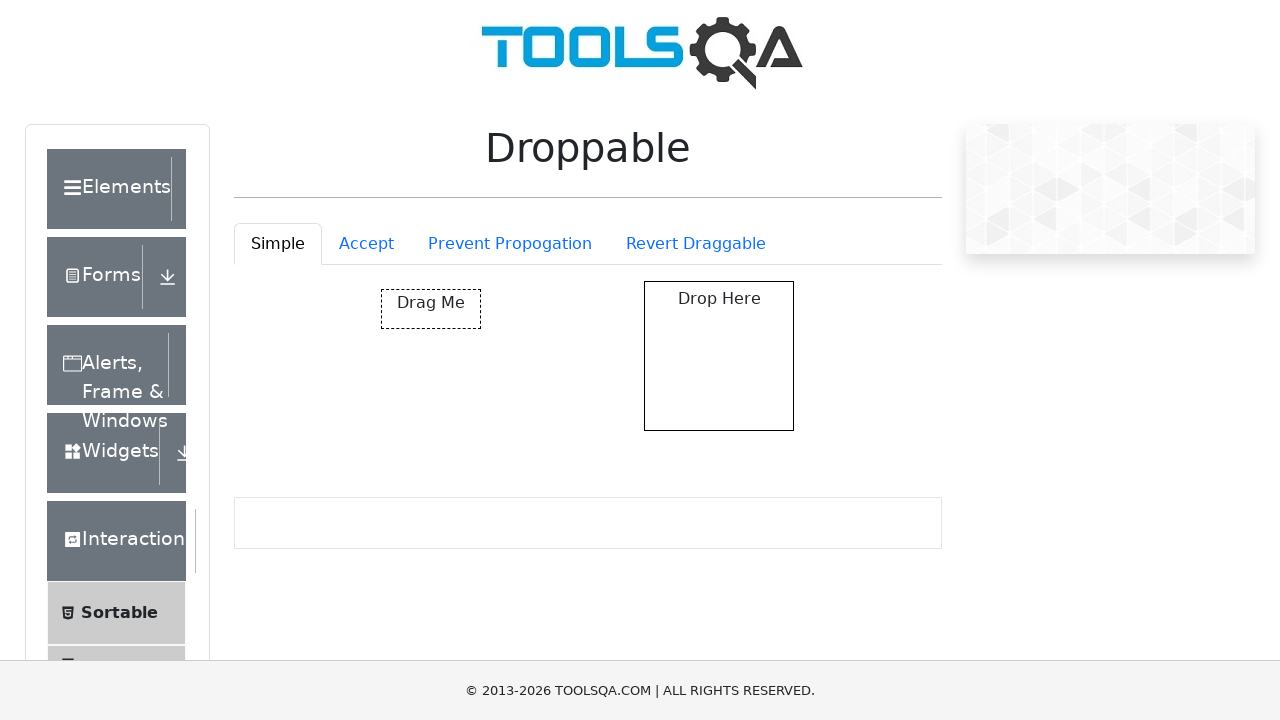

Dragged element 200px right and 50px down at (631, 359)
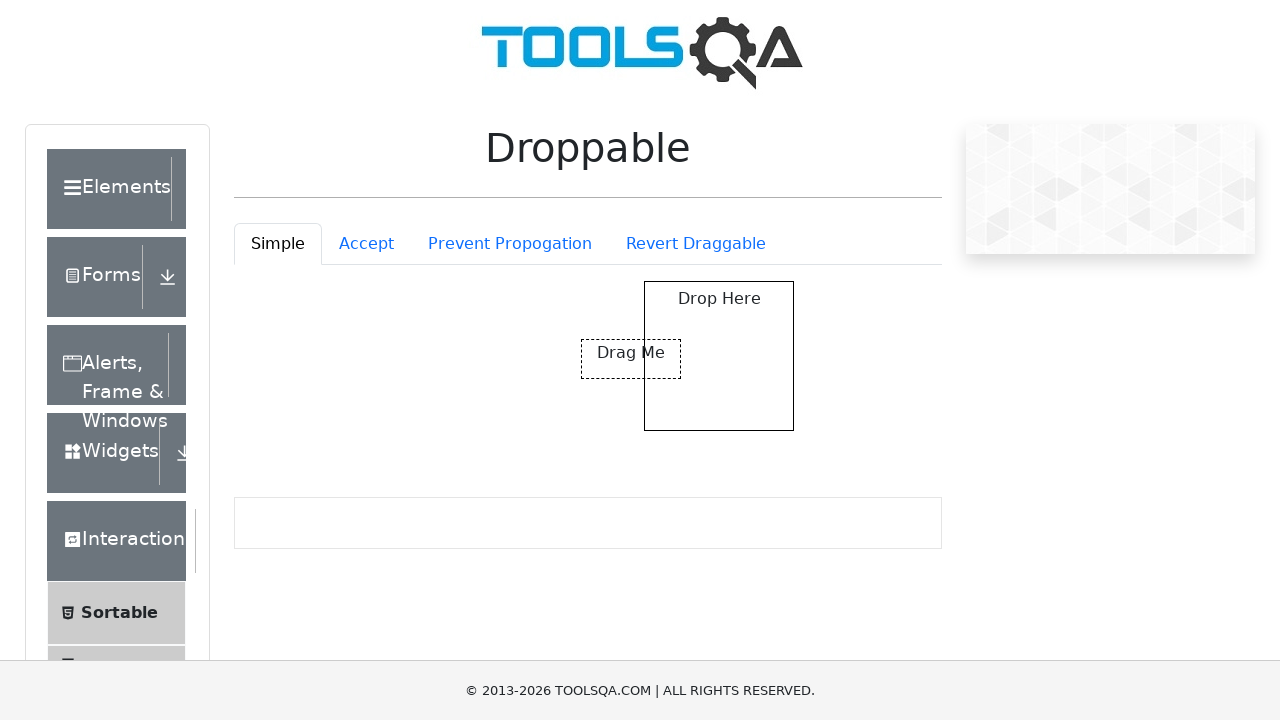

Released mouse button to complete drag and drop at (631, 359)
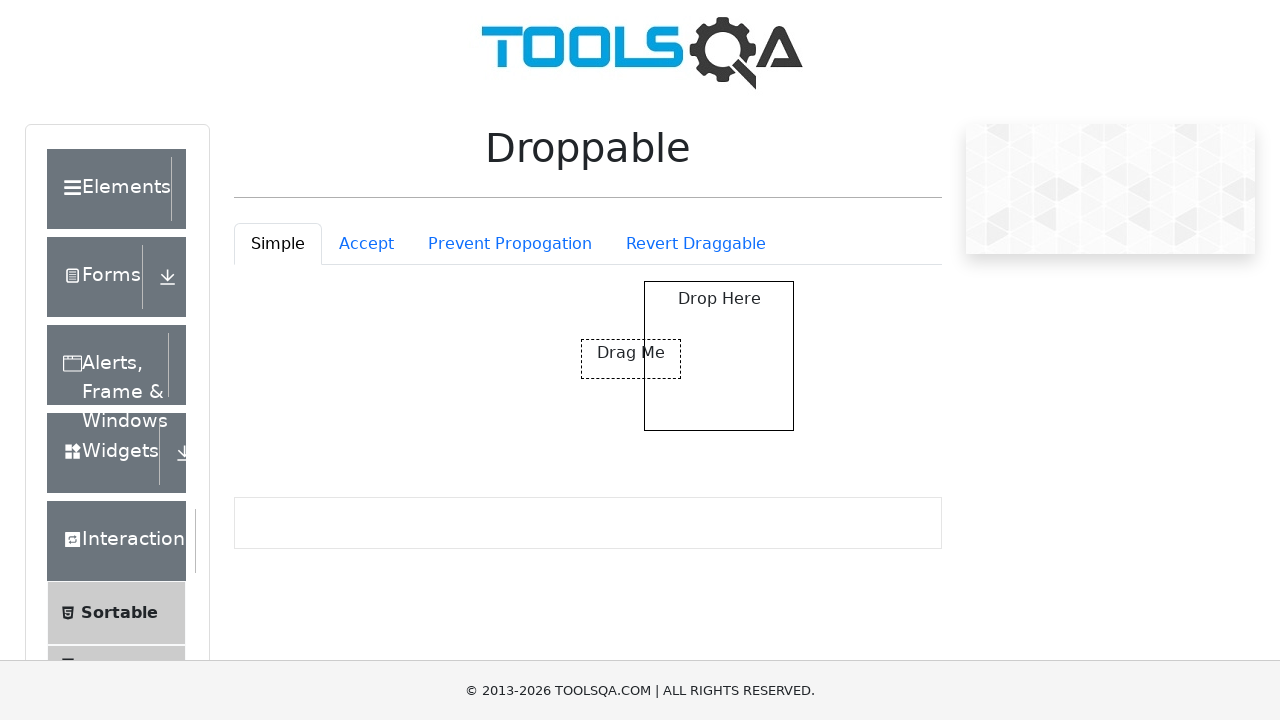

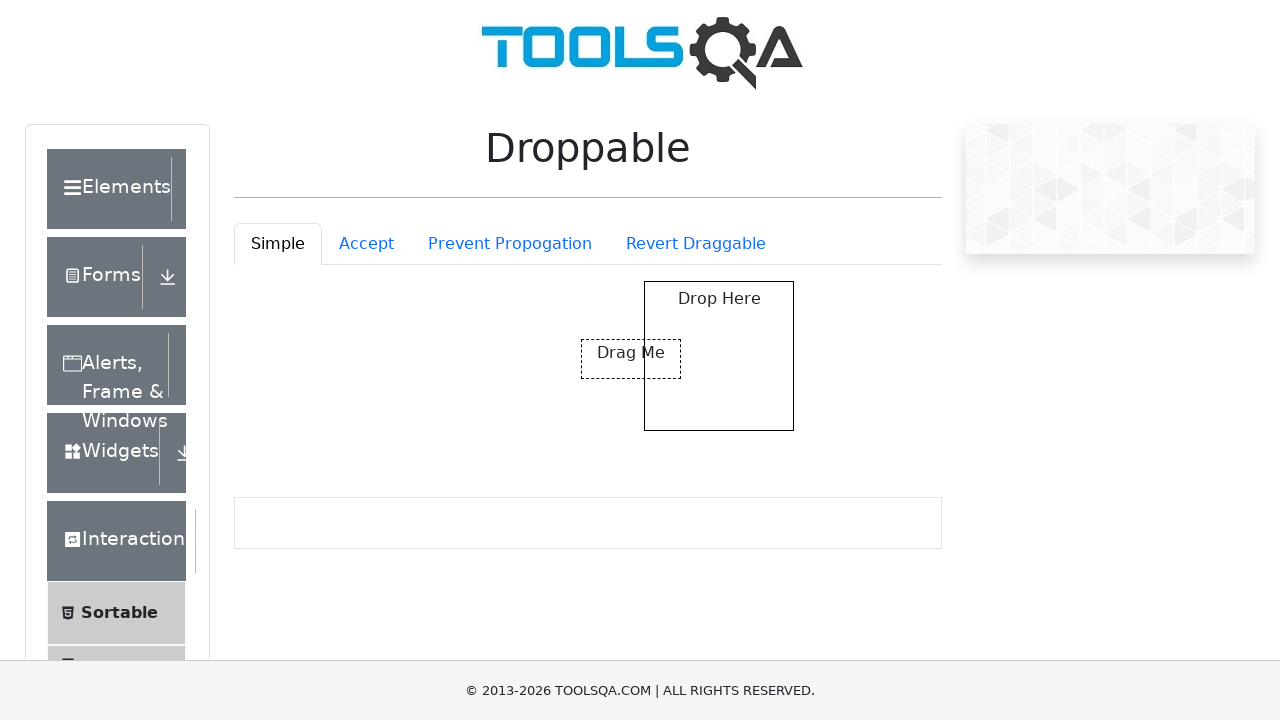